Tests keyboard input events by pressing the 'I' key and then performing CTRL+A (select all) followed by CTRL+C (copy) keyboard shortcuts on an input events demo page.

Starting URL: https://www.training-support.net/selenium/input-events

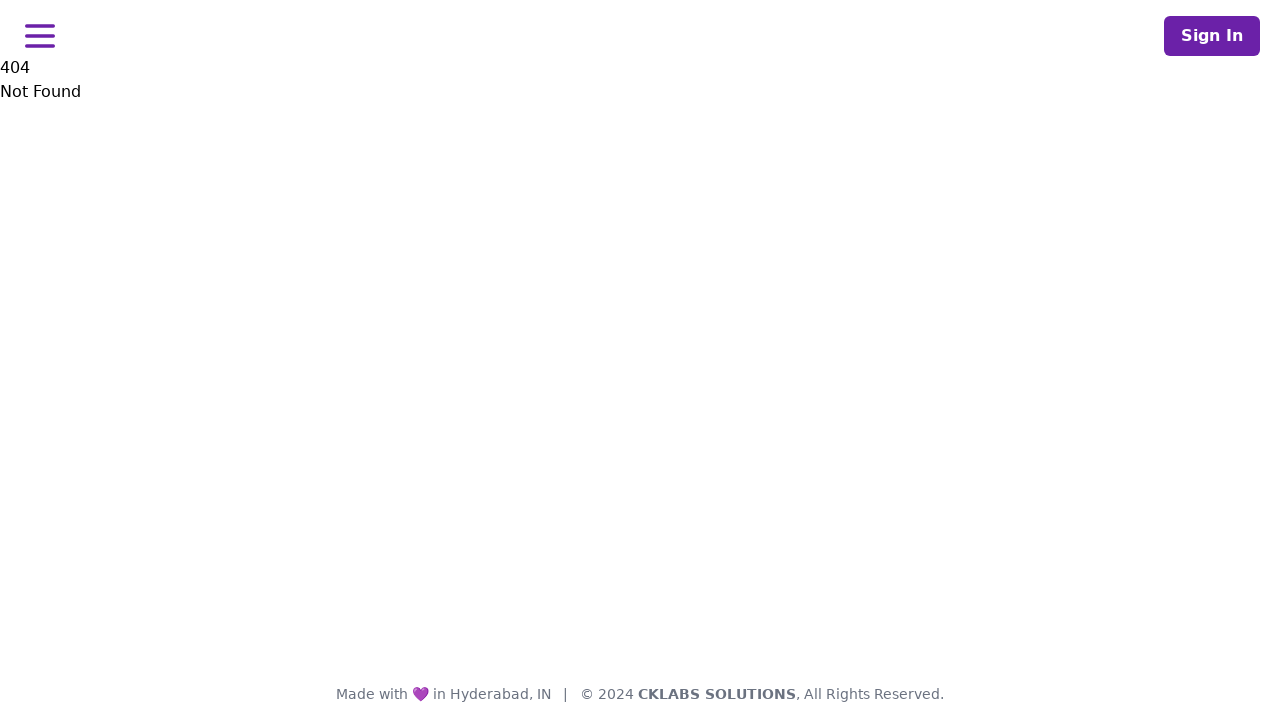

Pressed 'I' key on input events demo page
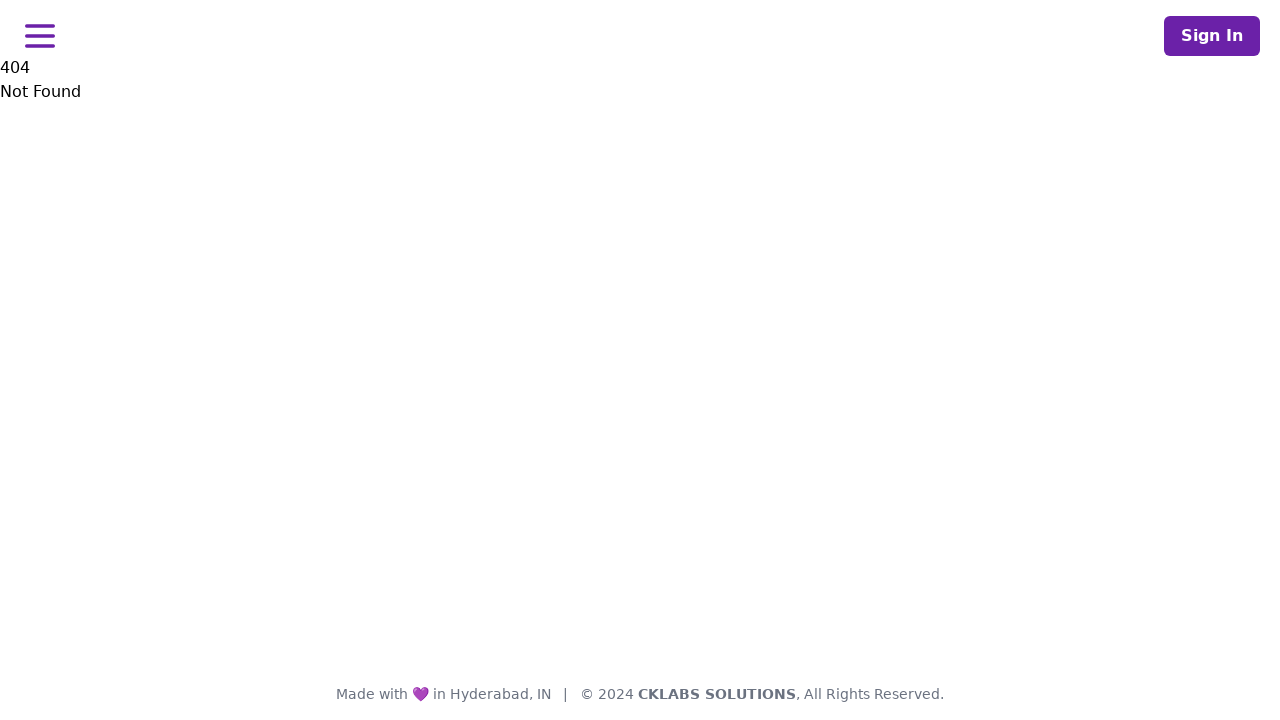

Pressed CTRL+A to select all text
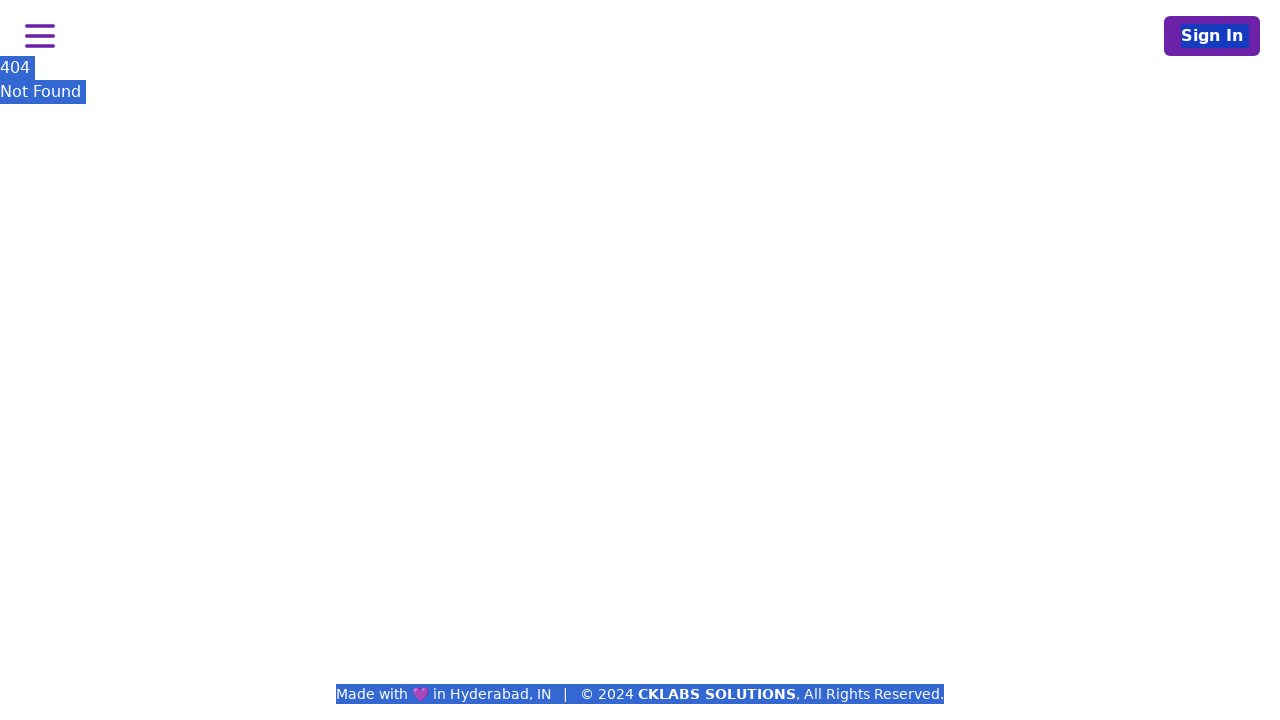

Pressed CTRL+C to copy selected text
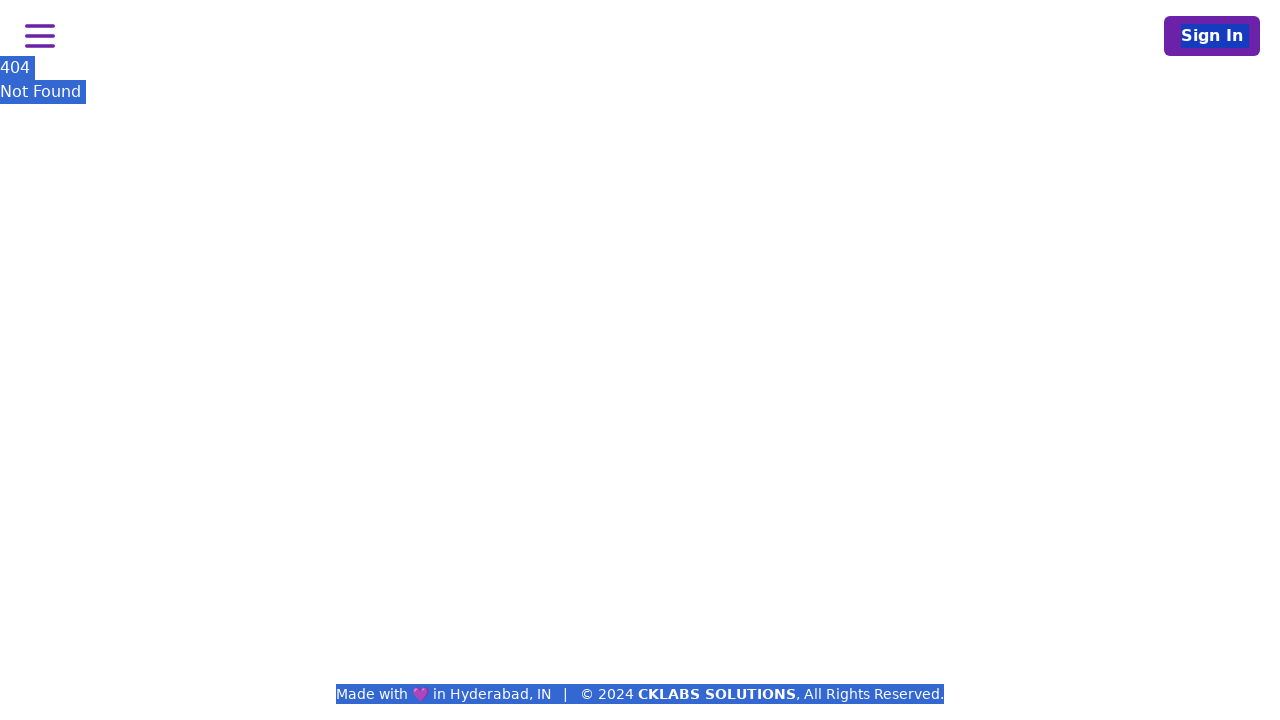

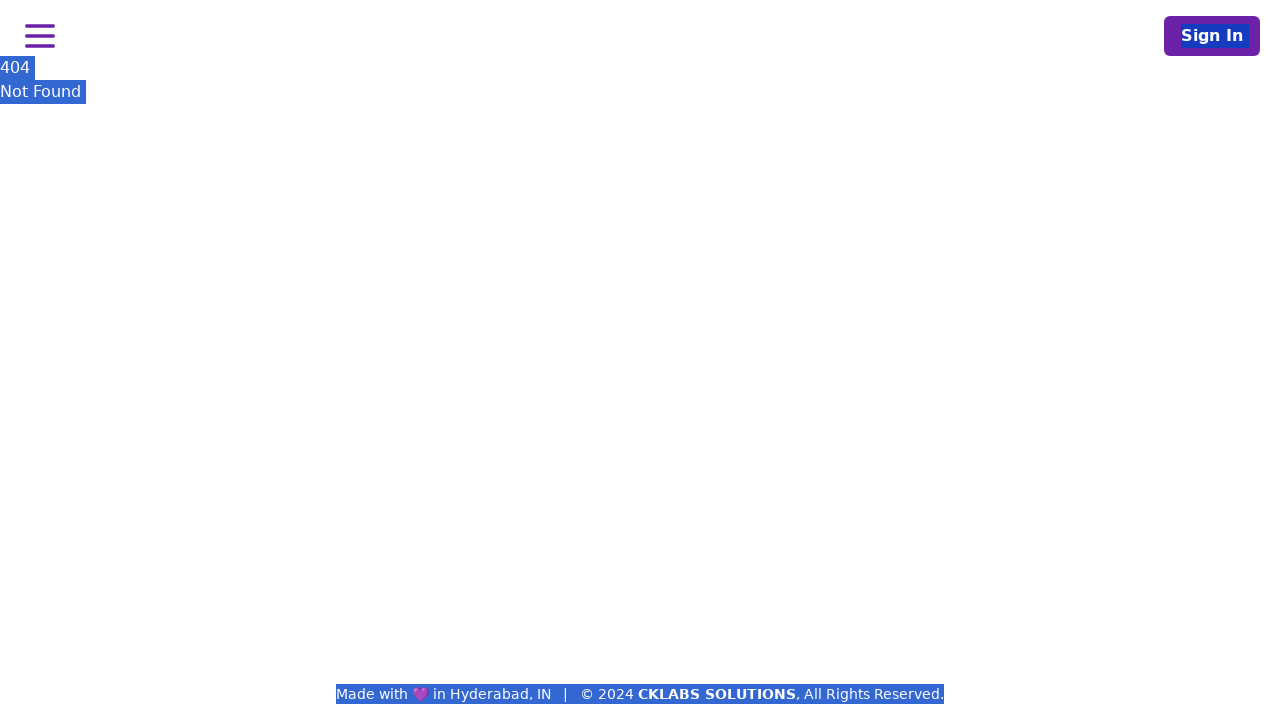